Tests dynamic textbox enable/disable functionality by clicking a button to toggle the enabled state of a text input field

Starting URL: https://training-support.net/webelements/dynamic-controls

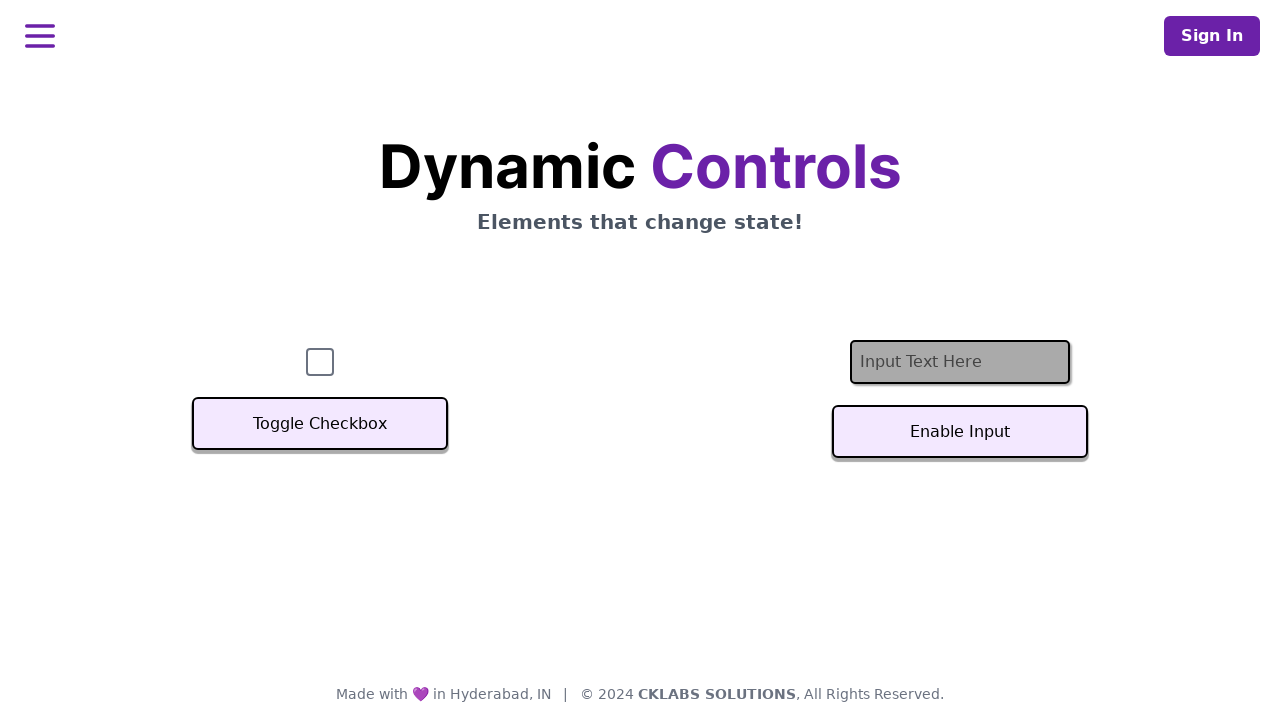

Located and waited for textbox to be visible
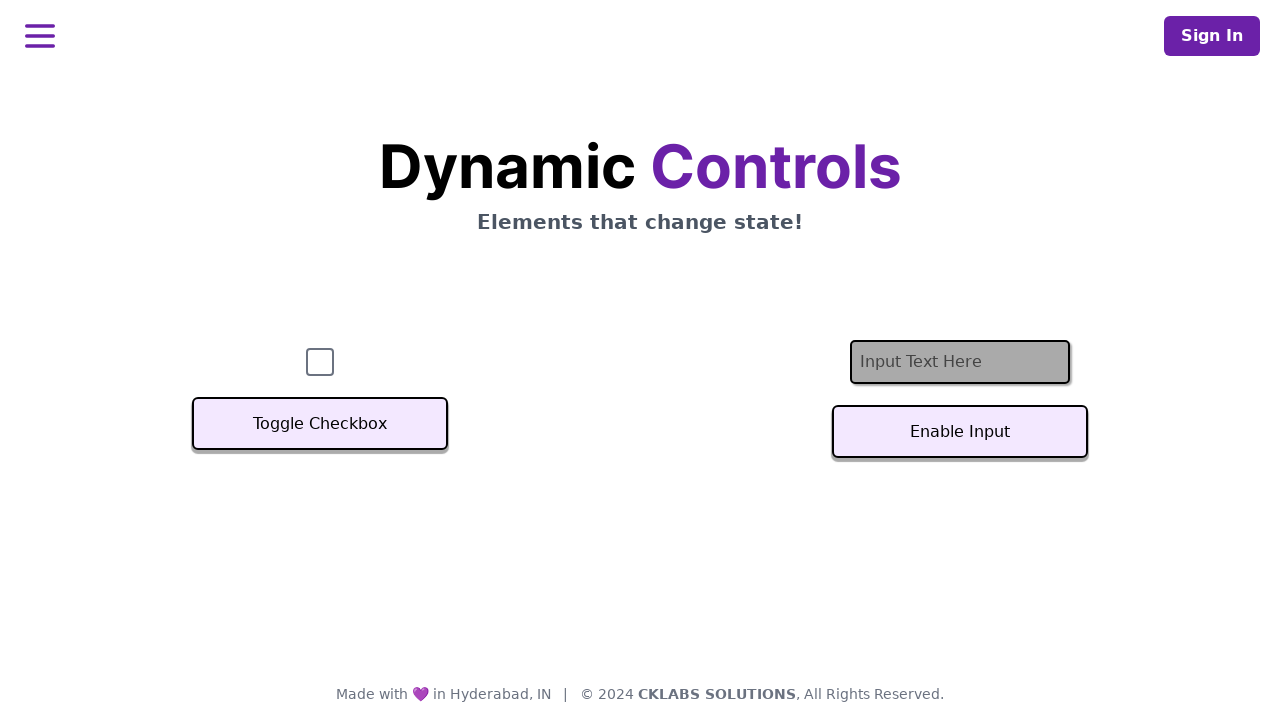

Clicked button to toggle textbox enabled state at (960, 432) on #textInputButton
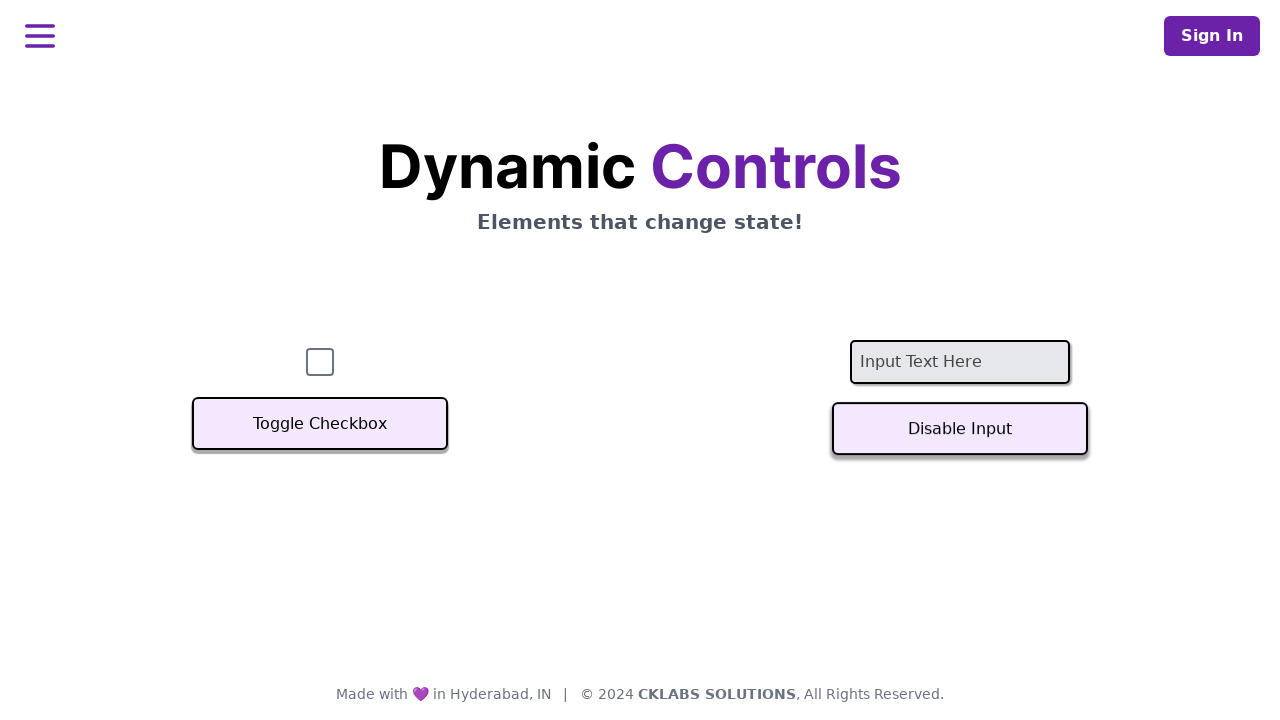

Waited for textbox state change to take effect
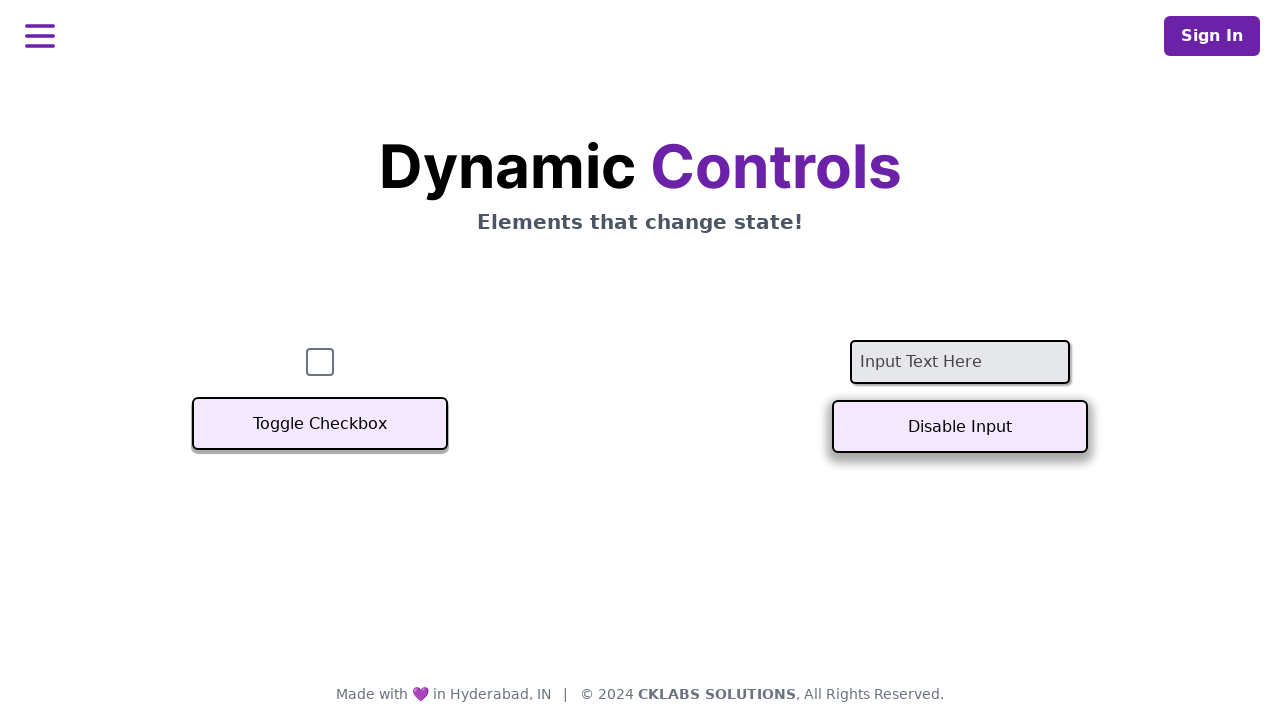

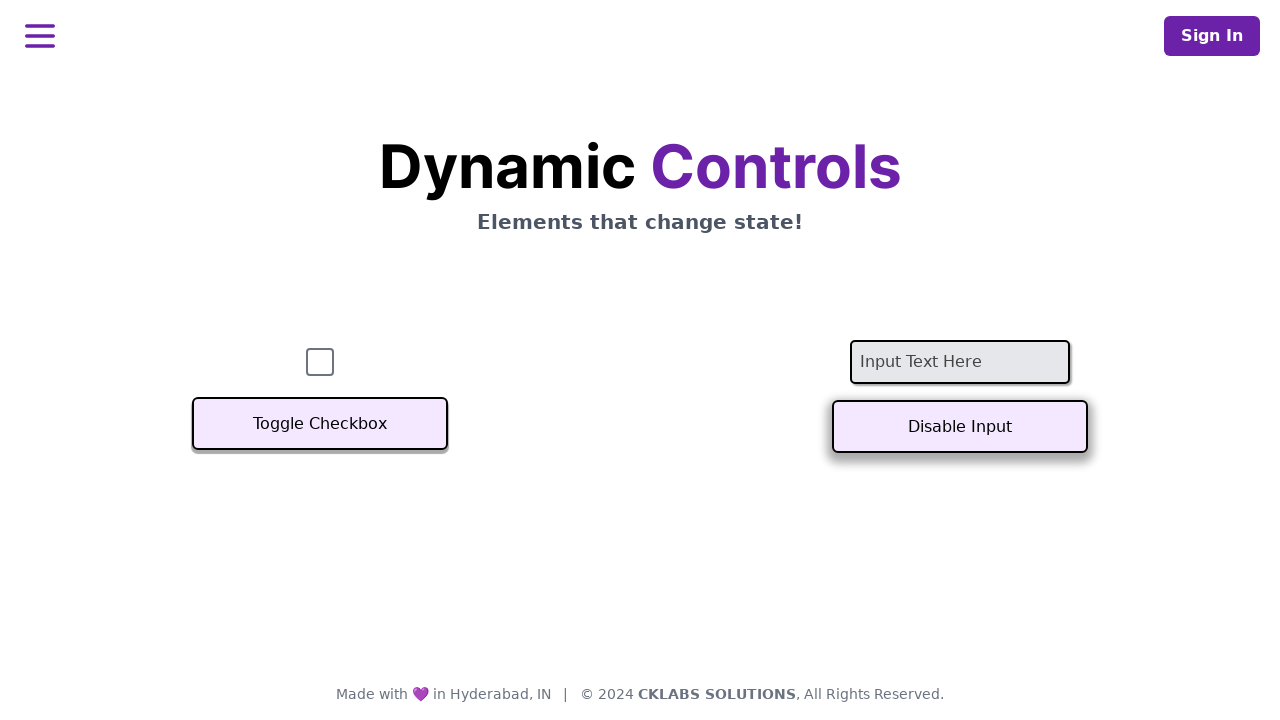